Tests a dynamically created popup form by executing JavaScript to create input elements, filling the form, and handling the resulting alert

Starting URL: http://example.com

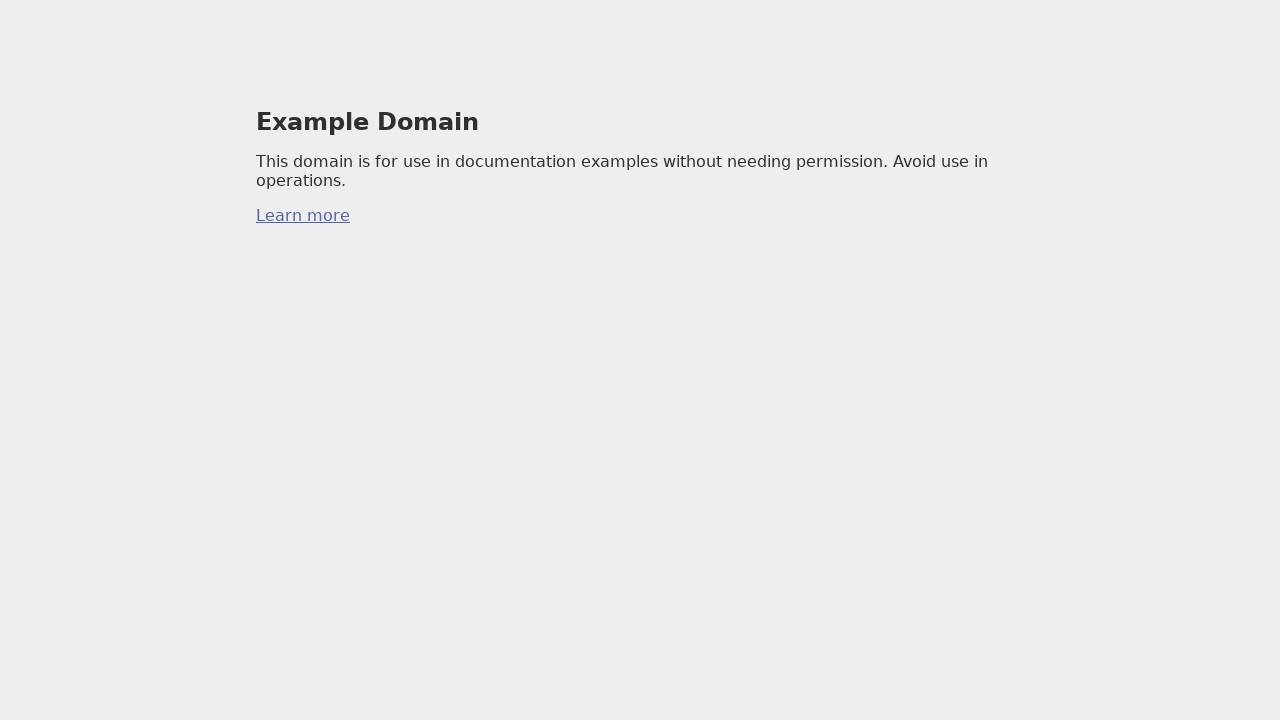

Executed JavaScript to create dynamic popup form with input field and submit button
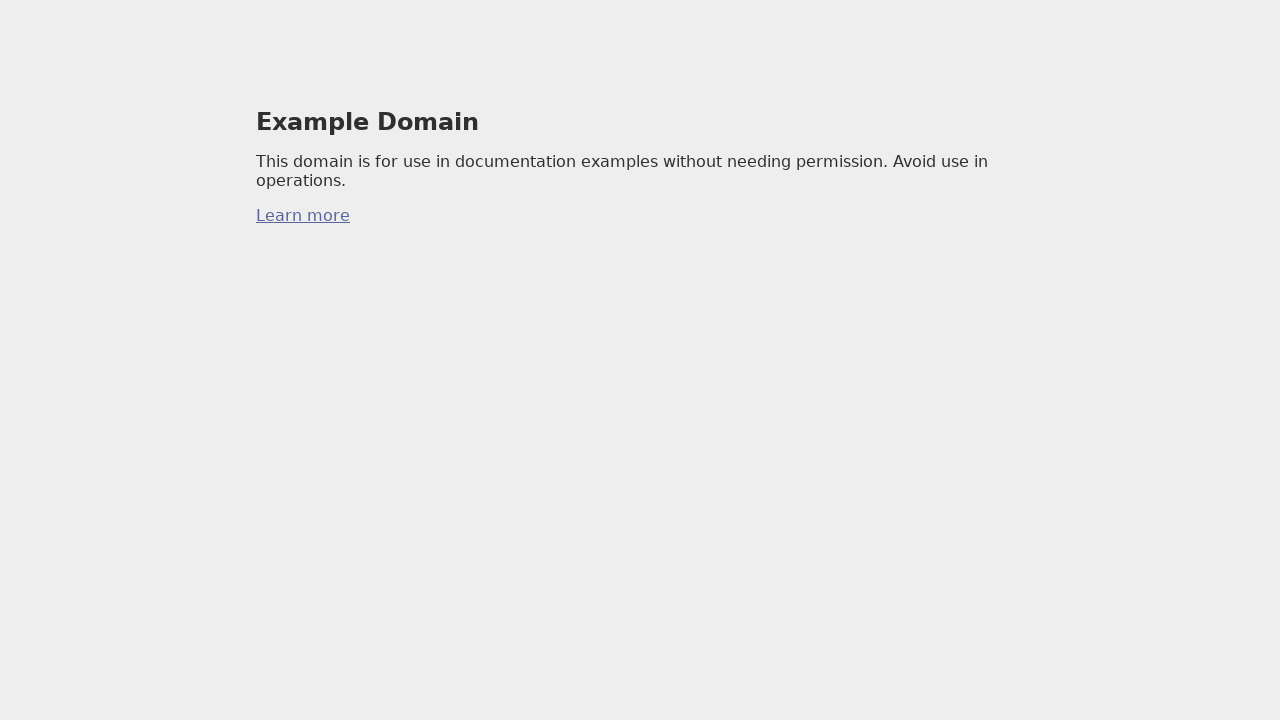

Input field appeared in the popup
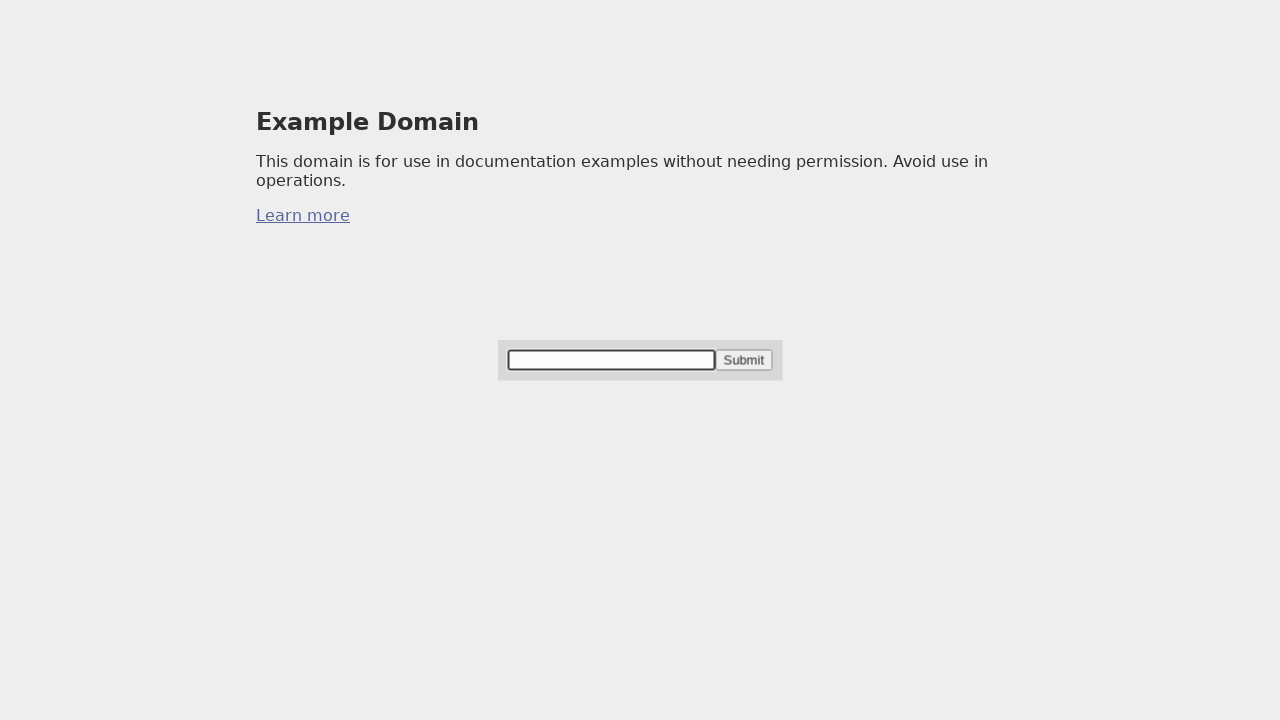

Filled input field with 'Test submission data' on #inputField
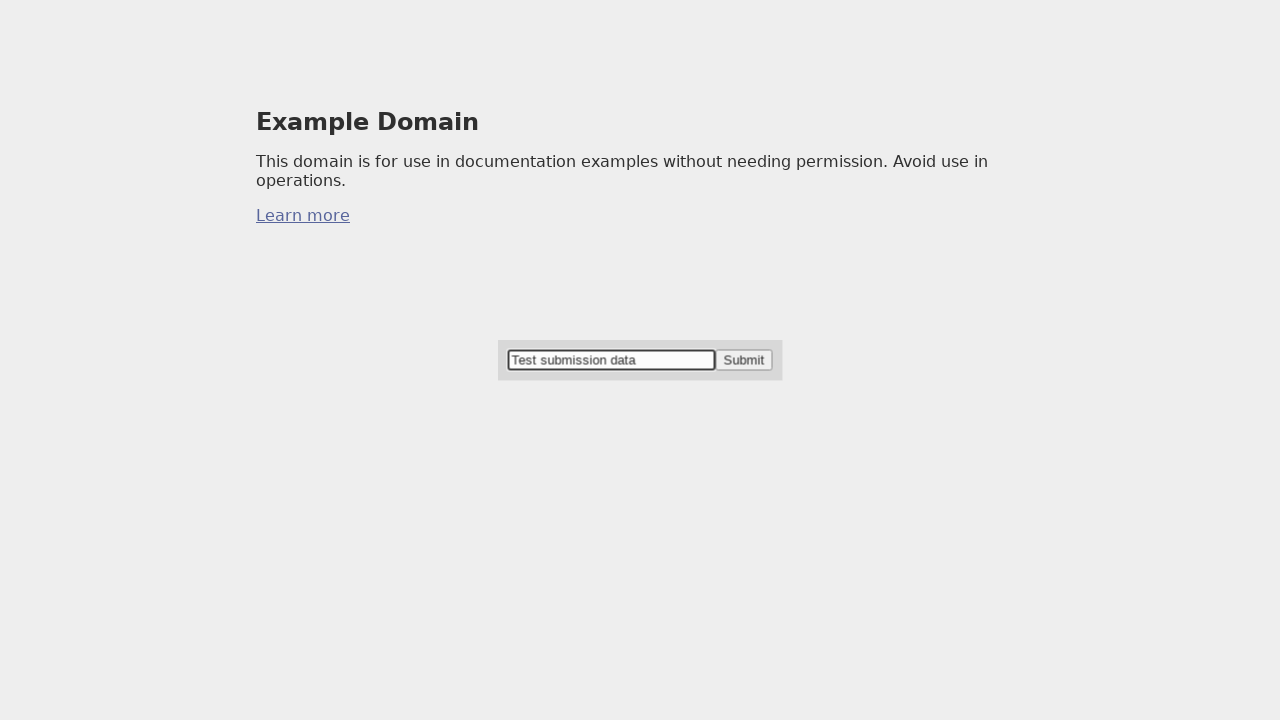

Clicked the Submit button at (744, 360) on button:has-text('Submit')
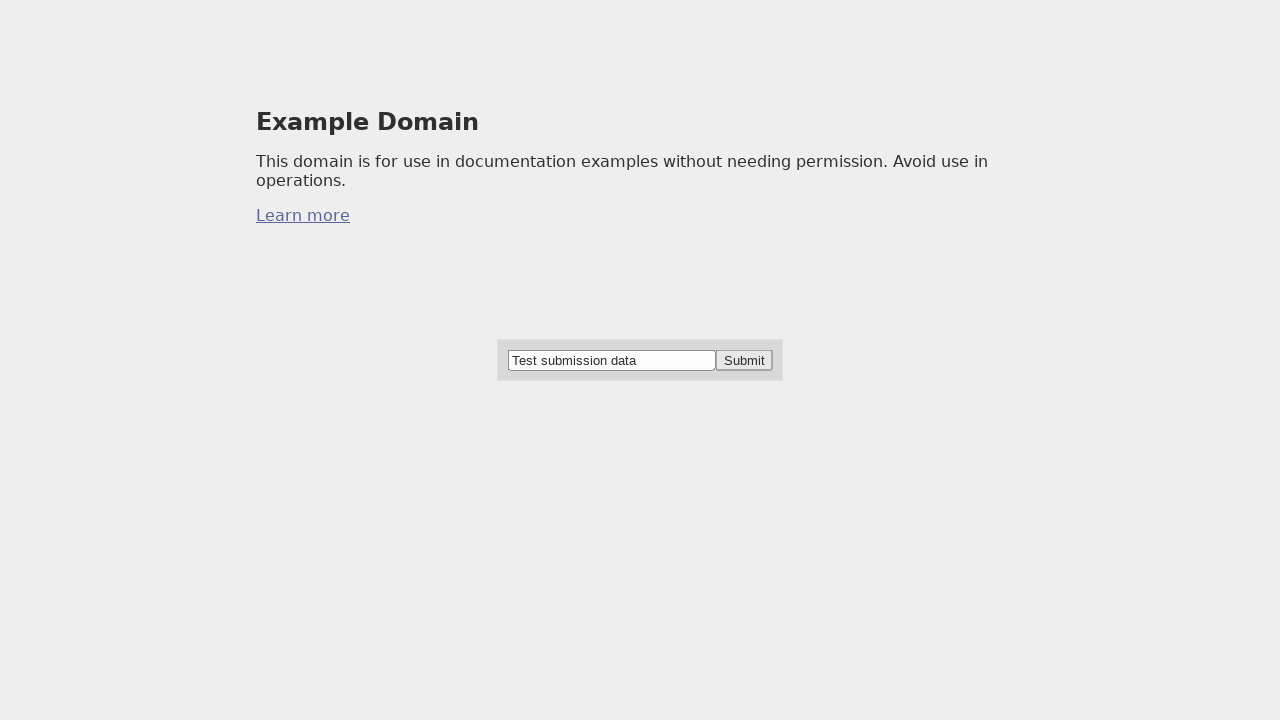

Alert dialog handler registered and accepted
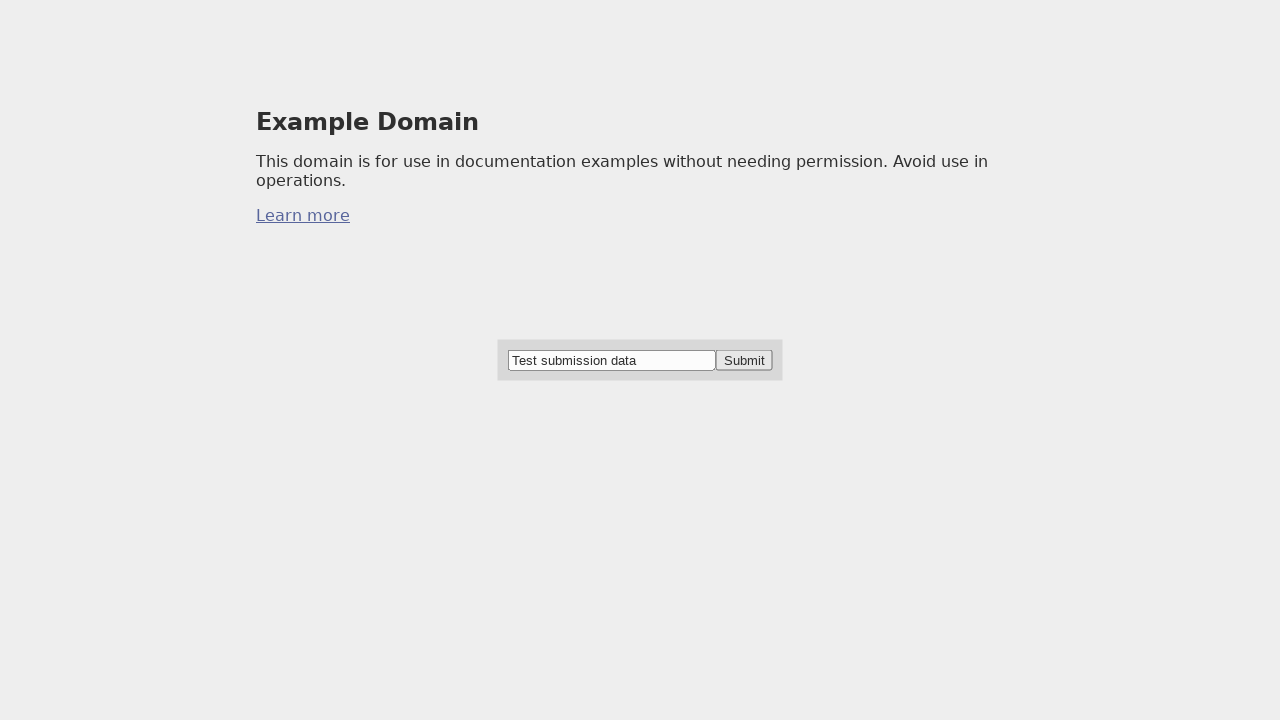

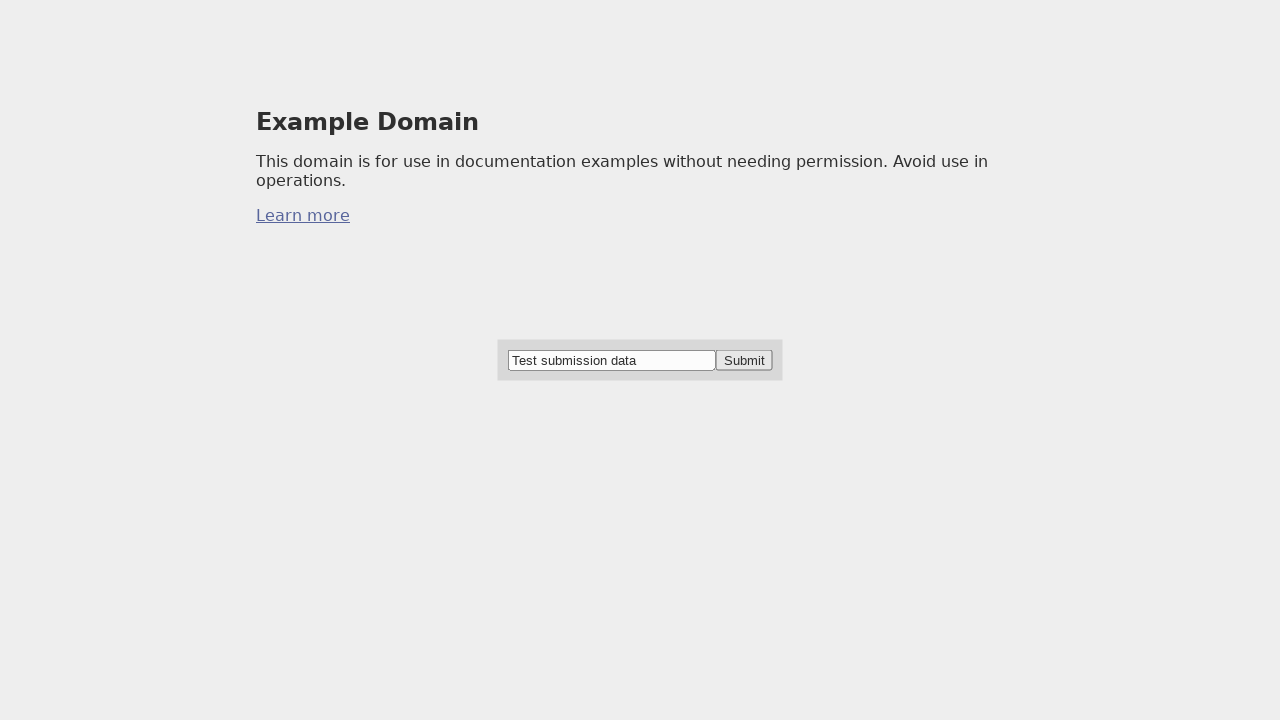